Tests selecting a color option from an old-style HTML select dropdown menu and verifies the selection was applied correctly

Starting URL: https://demoqa.com/select-menu

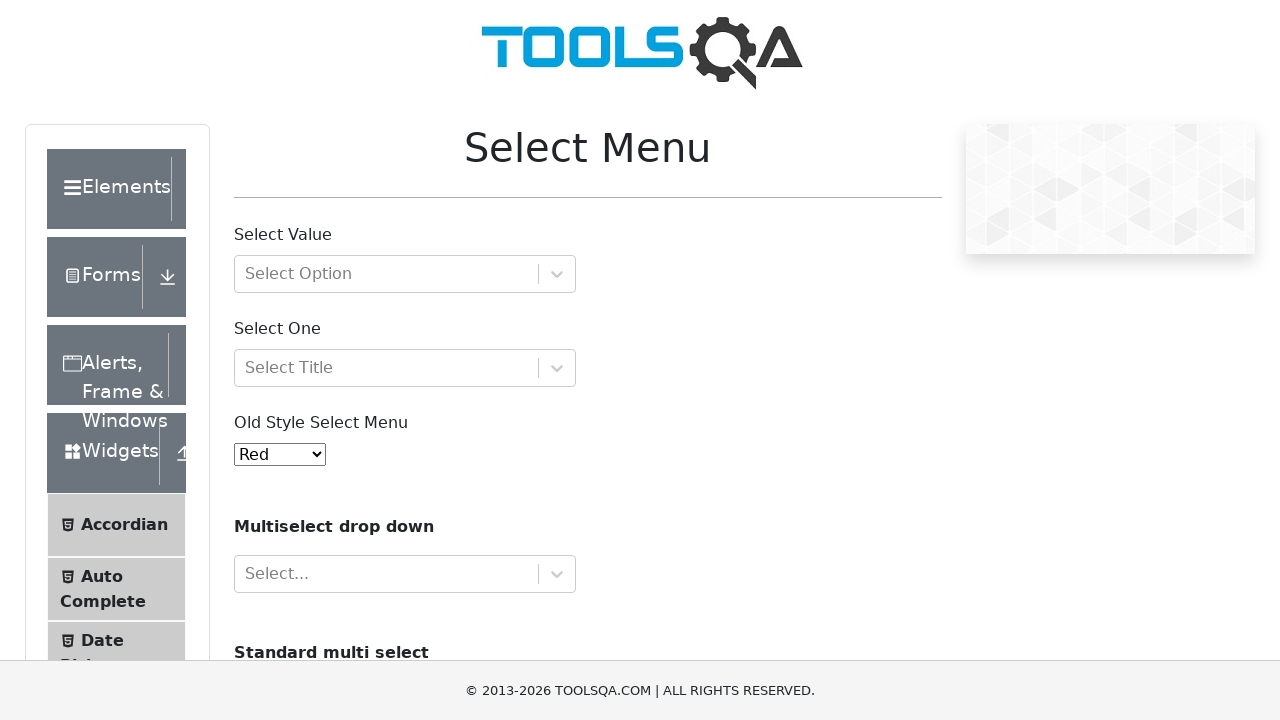

Selected 'Purple' option from old-style select menu on #oldSelectMenu
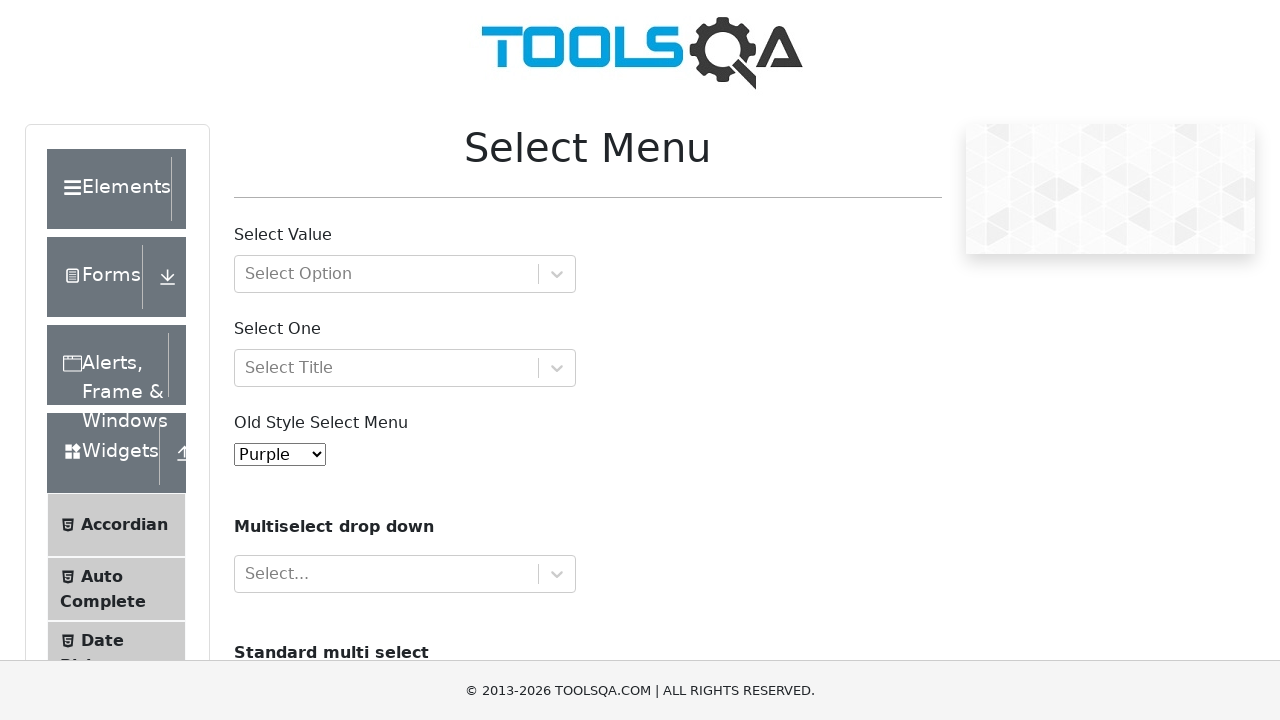

Retrieved the selected value from the select menu
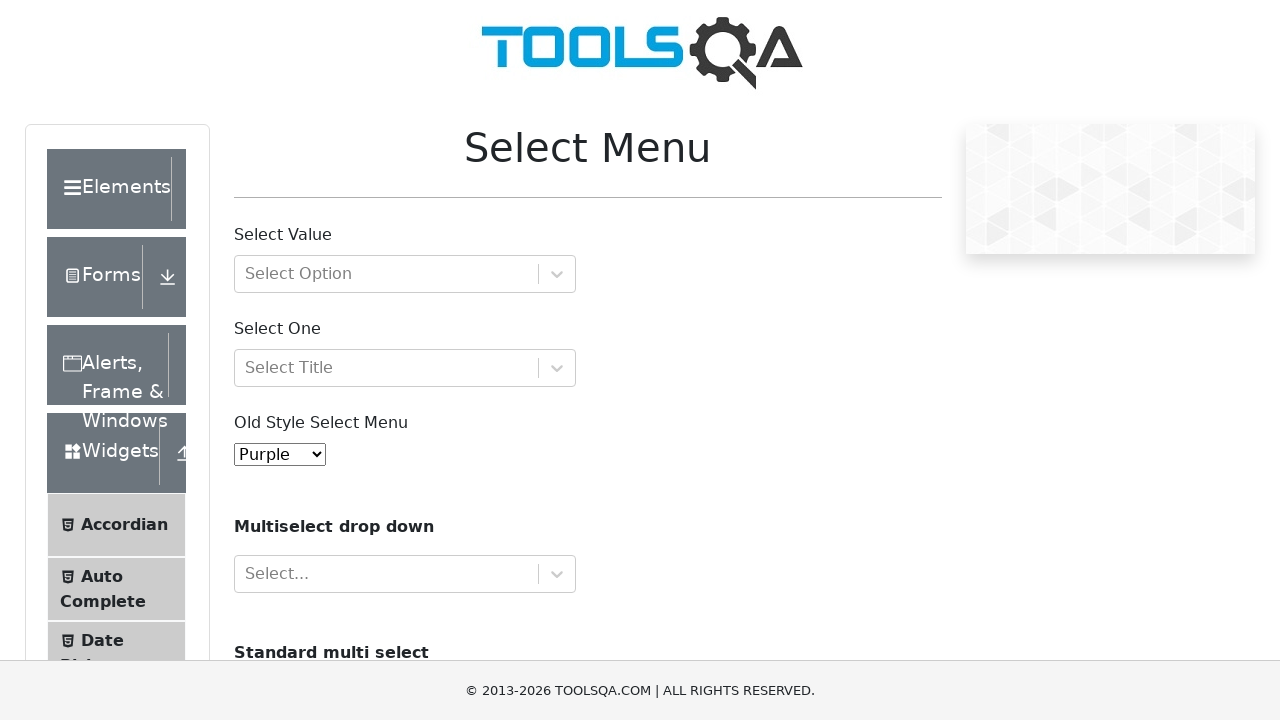

Verified that 'Purple' option is selected with value '4'
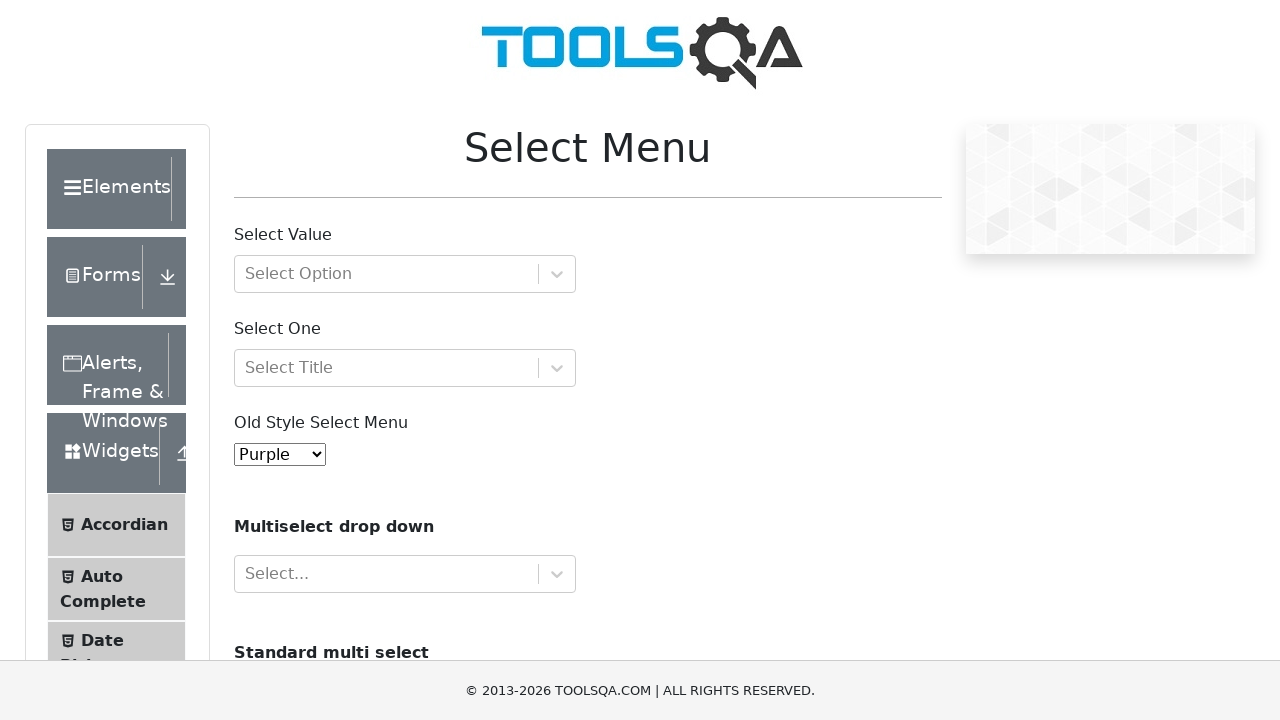

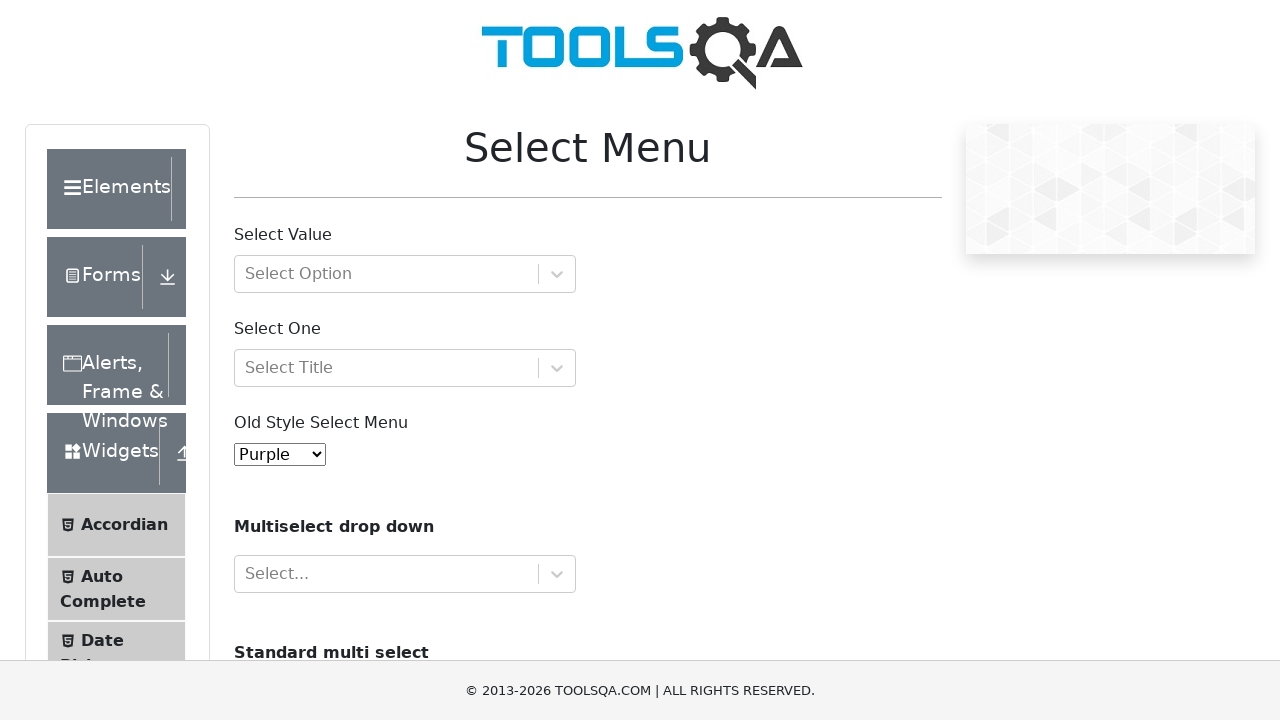